Tests various alert types including simple alerts, timed alerts, confirm dialogs, and prompt dialogs with text input

Starting URL: https://demoqa.com/alerts

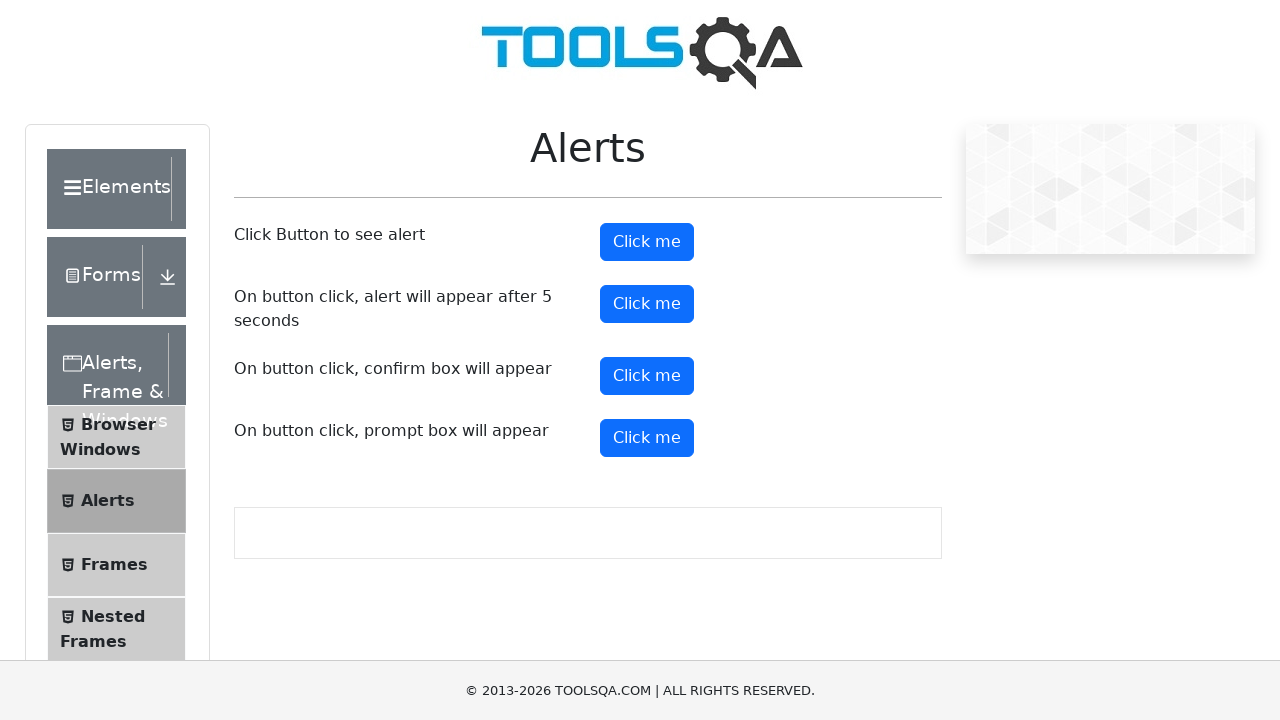

Set up dialog handler to accept alerts and prompts
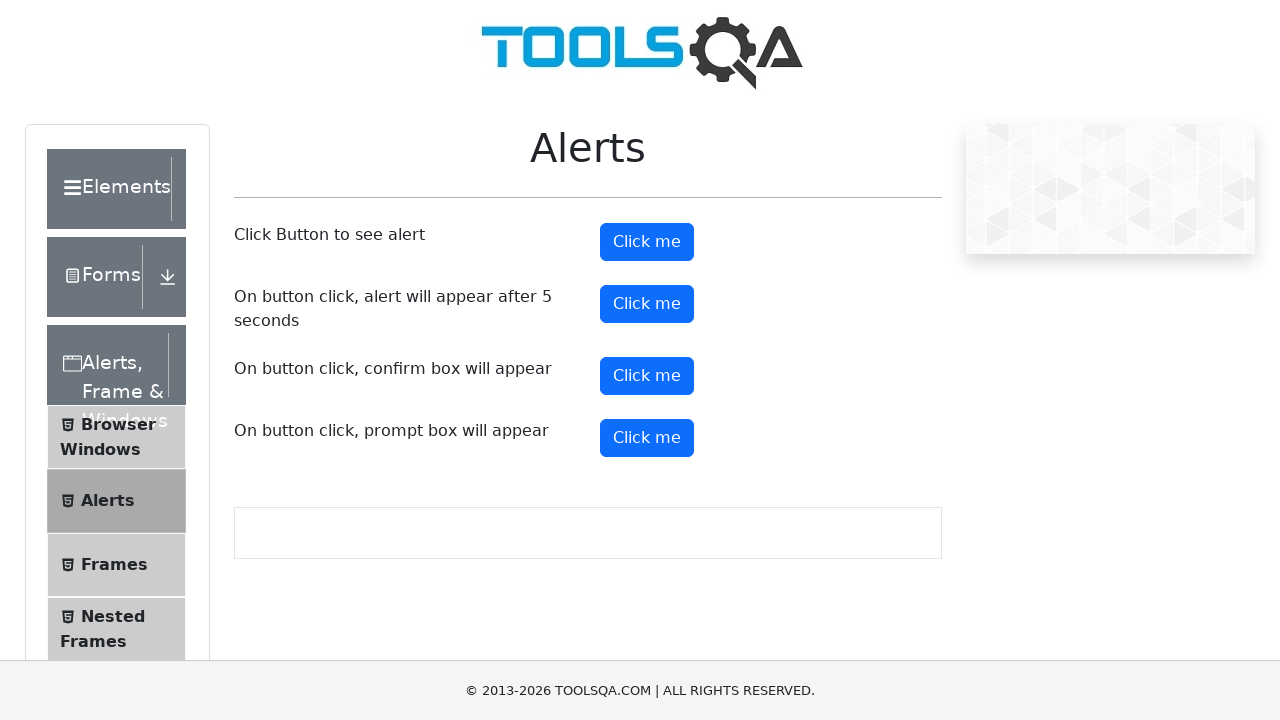

Clicked alert button to trigger simple alert at (647, 242) on #alertButton
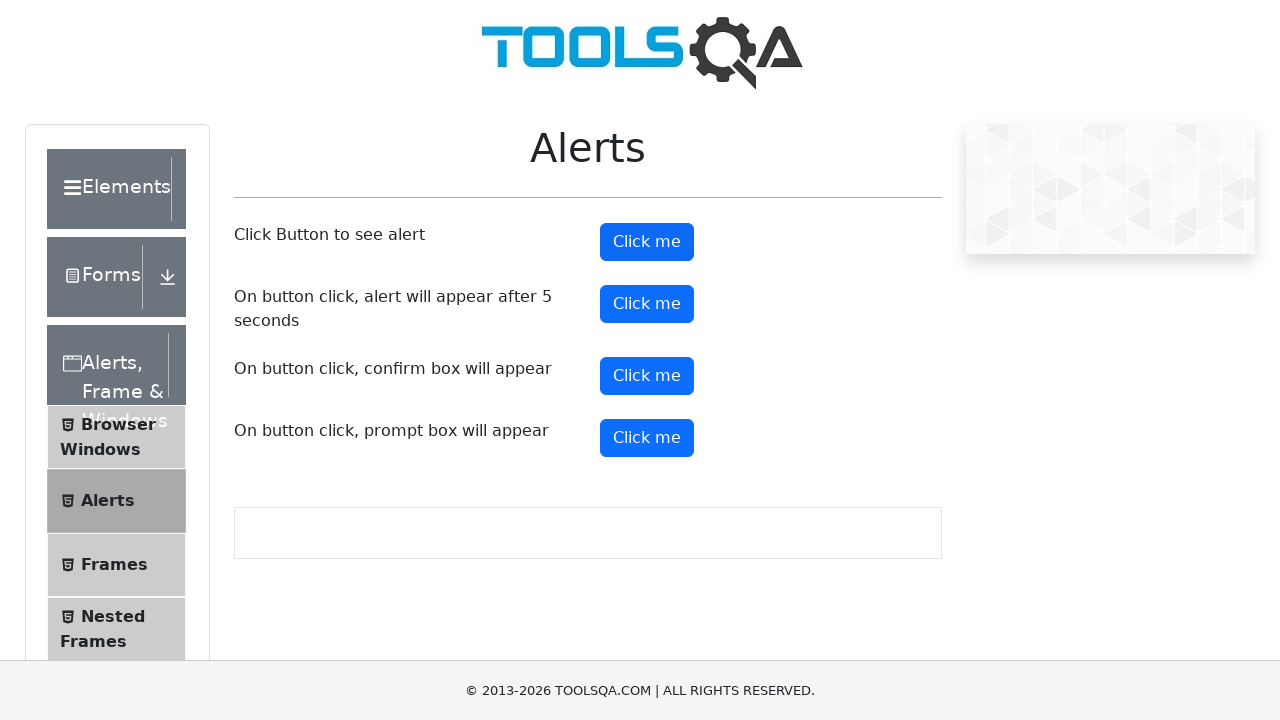

Waited 500ms for simple alert to be handled
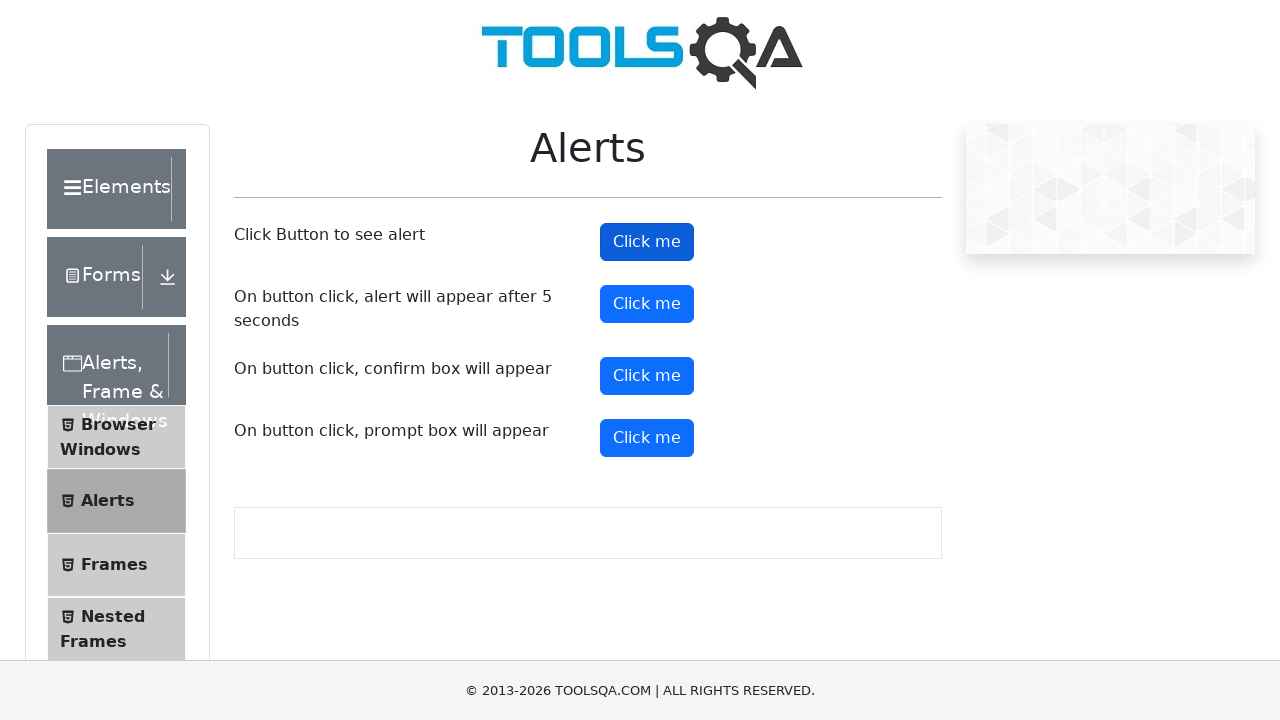

Clicked timer alert button (triggers alert after 5 seconds) at (647, 304) on #timerAlertButton
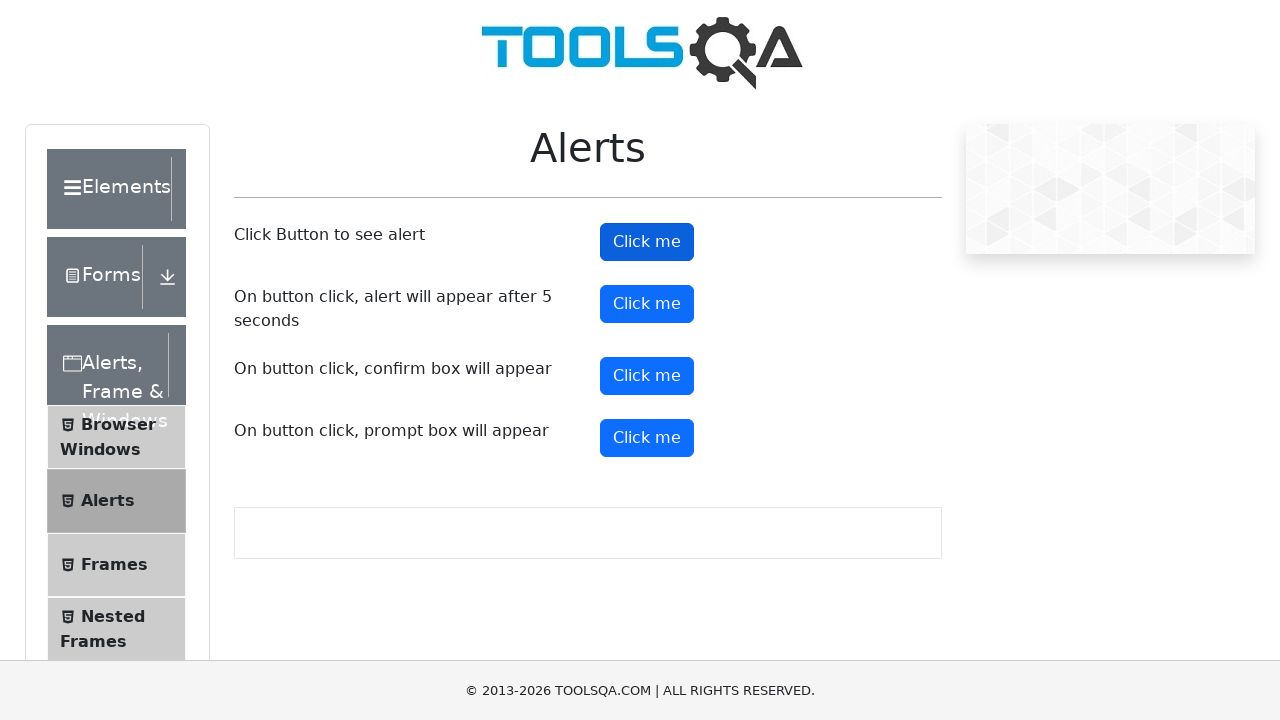

Waited 6000ms for timed alert to appear and be handled
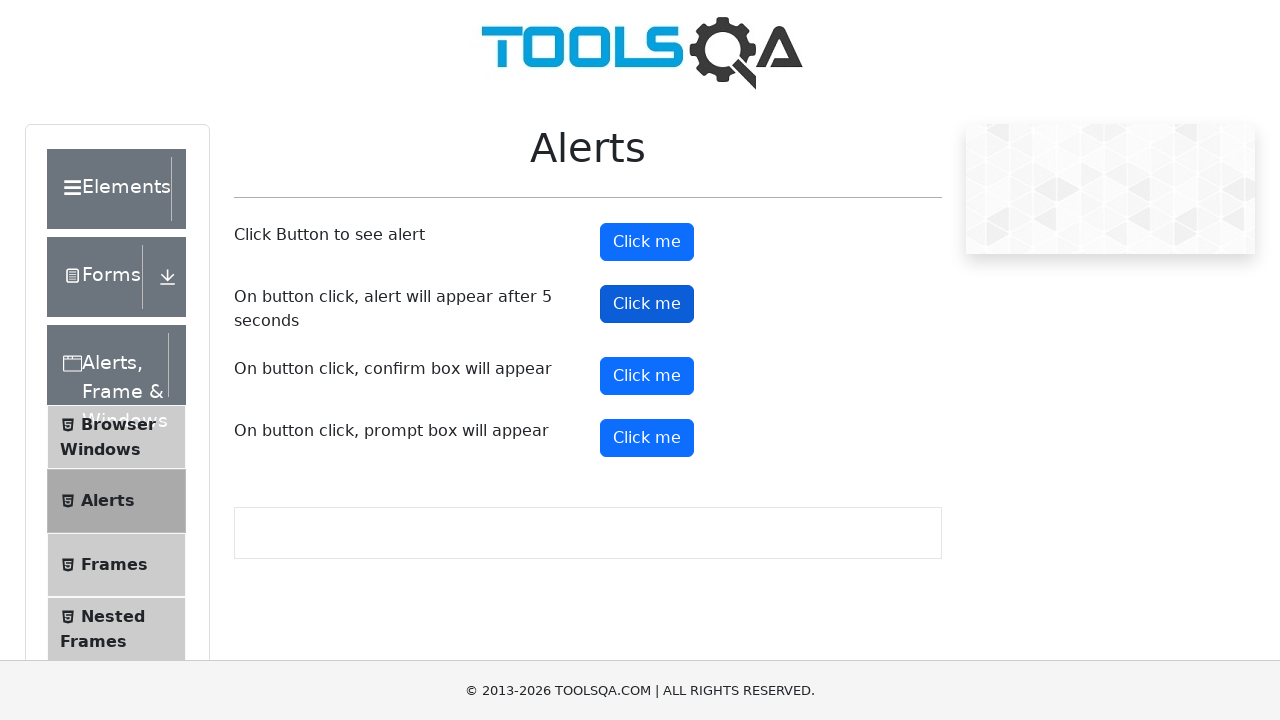

Clicked confirm button (3rd 'Click me' button) at (647, 376) on internal:role=button[name="Click me"i] >> nth=2
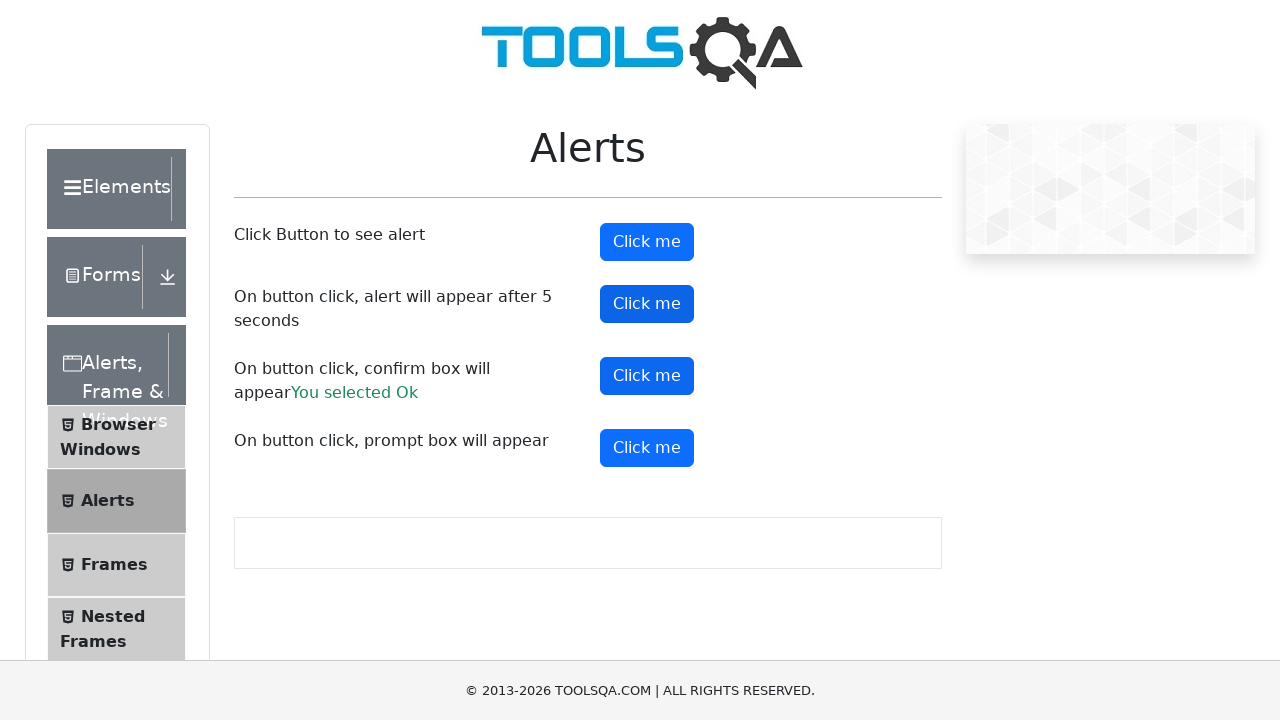

Waited 500ms for confirm dialog to be handled
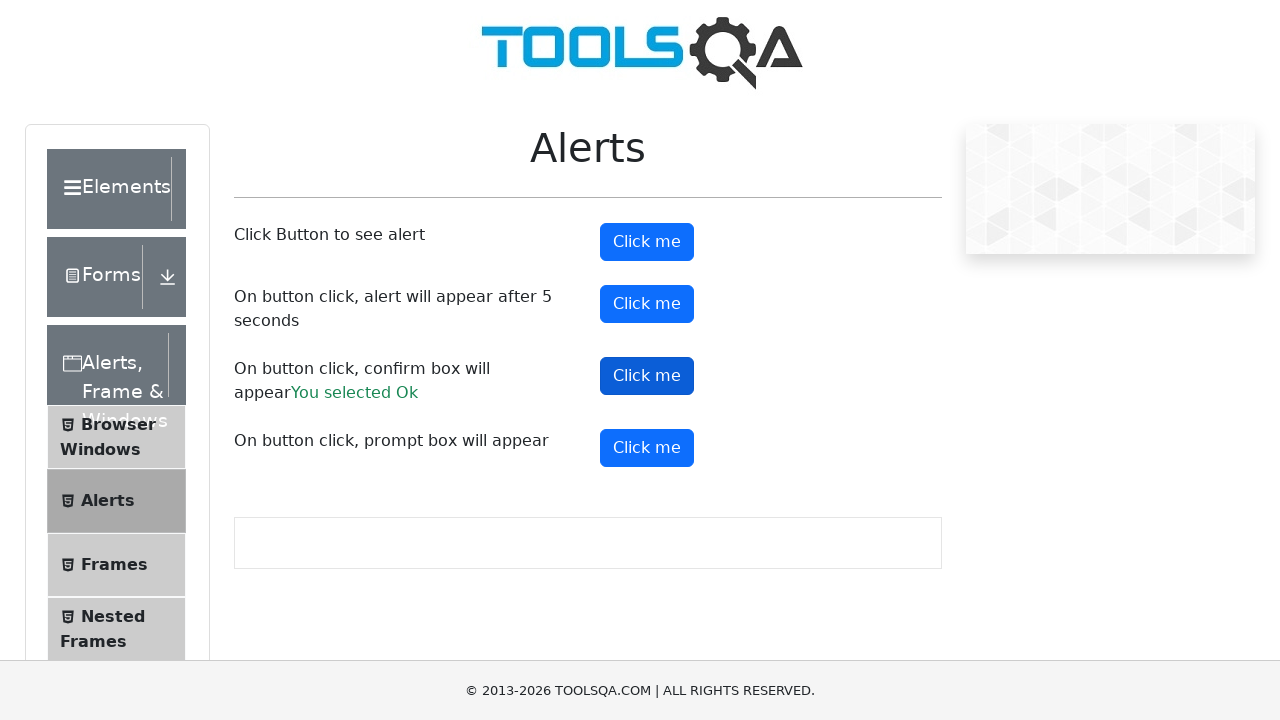

Clicked prompt button to trigger prompt dialog at (647, 448) on #promtButton
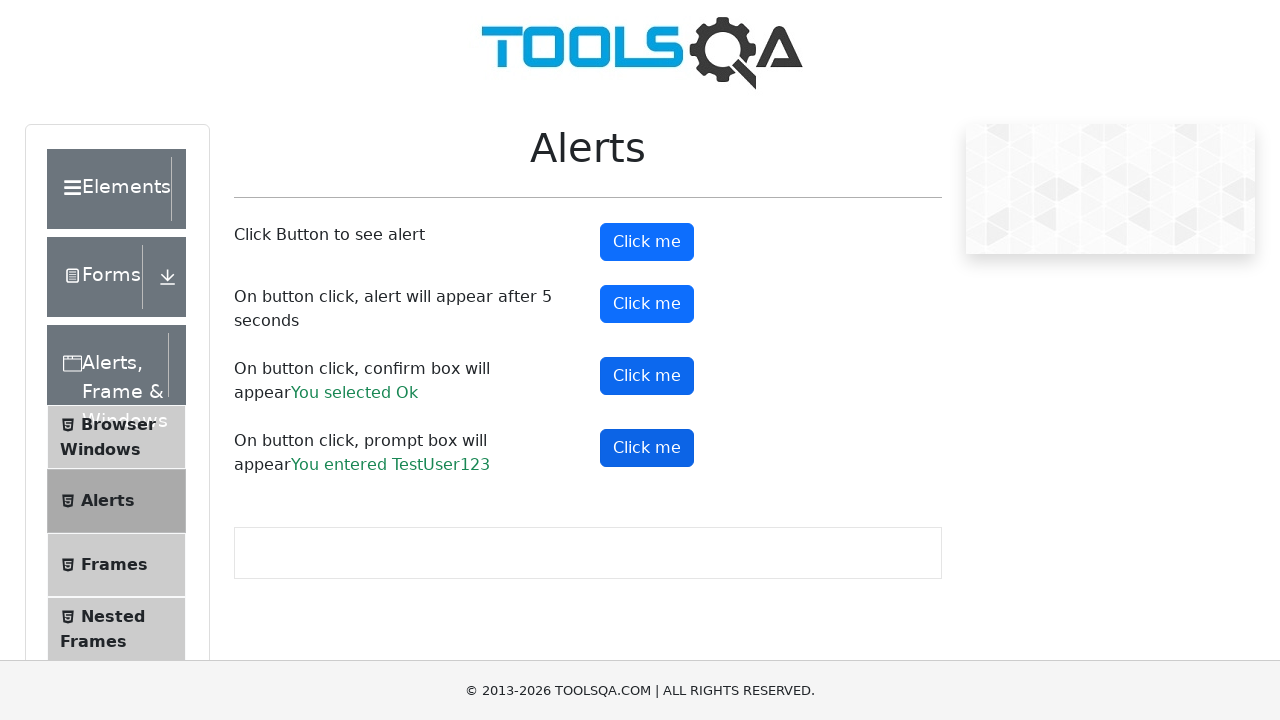

Waited 500ms for prompt dialog to be handled
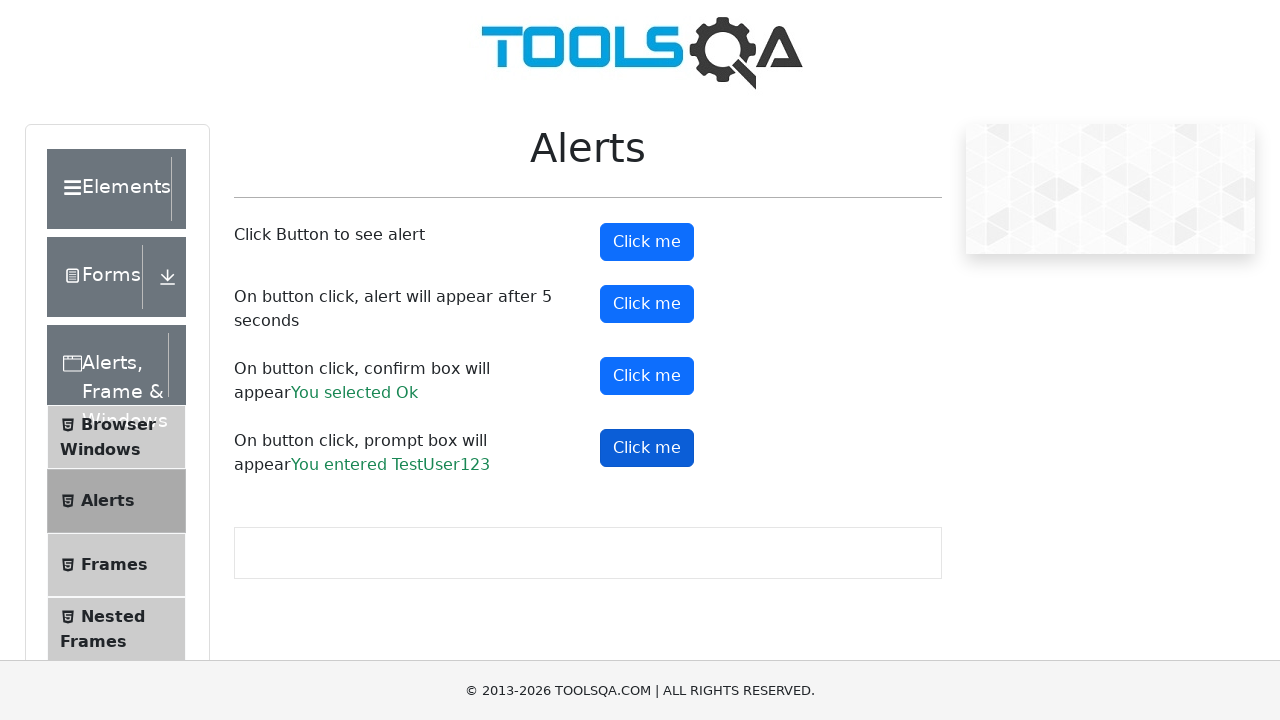

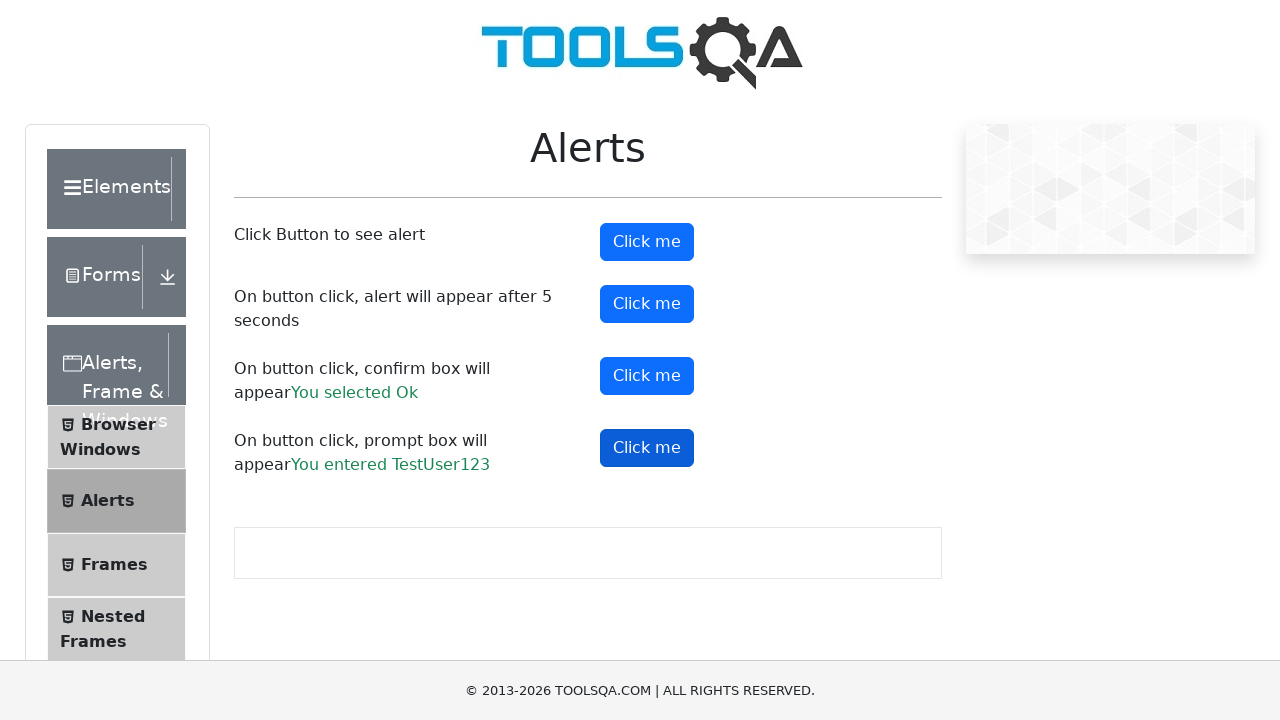